Navigates to the Inputs page and enters a number in the number input field using keyboard input

Starting URL: https://the-internet.herokuapp.com/

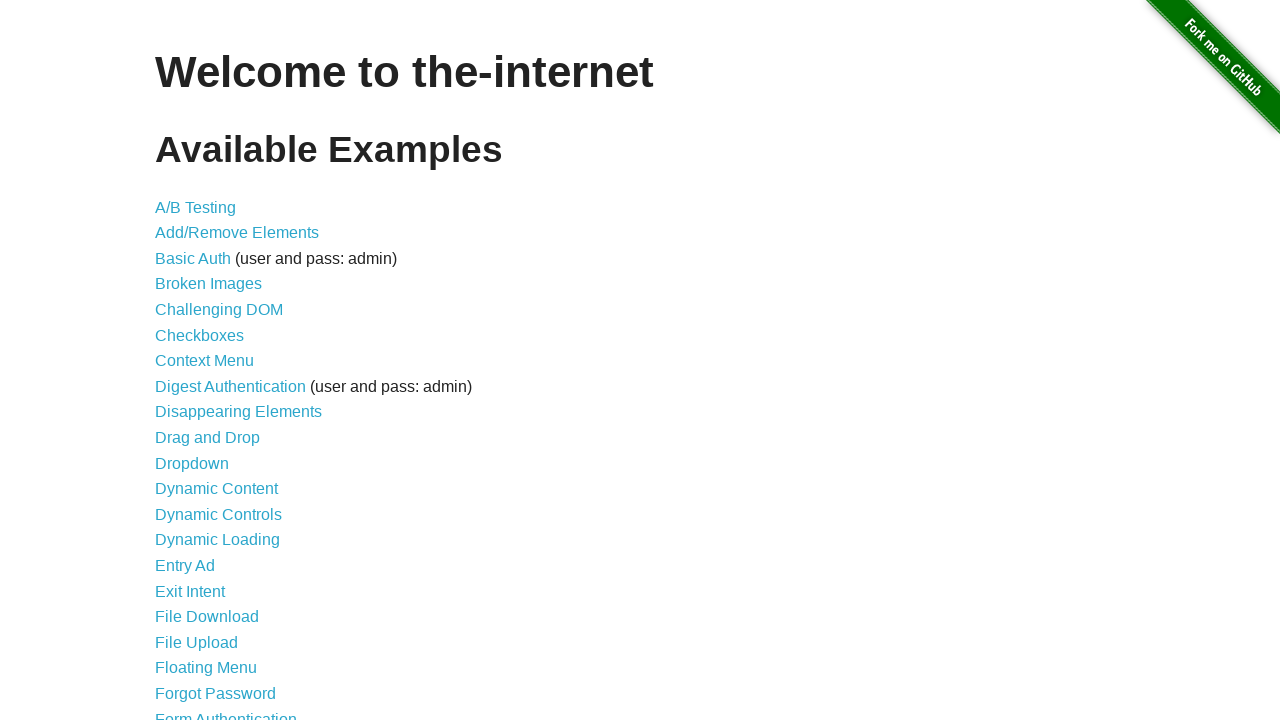

Clicked on the Inputs link at (176, 361) on text=Inputs
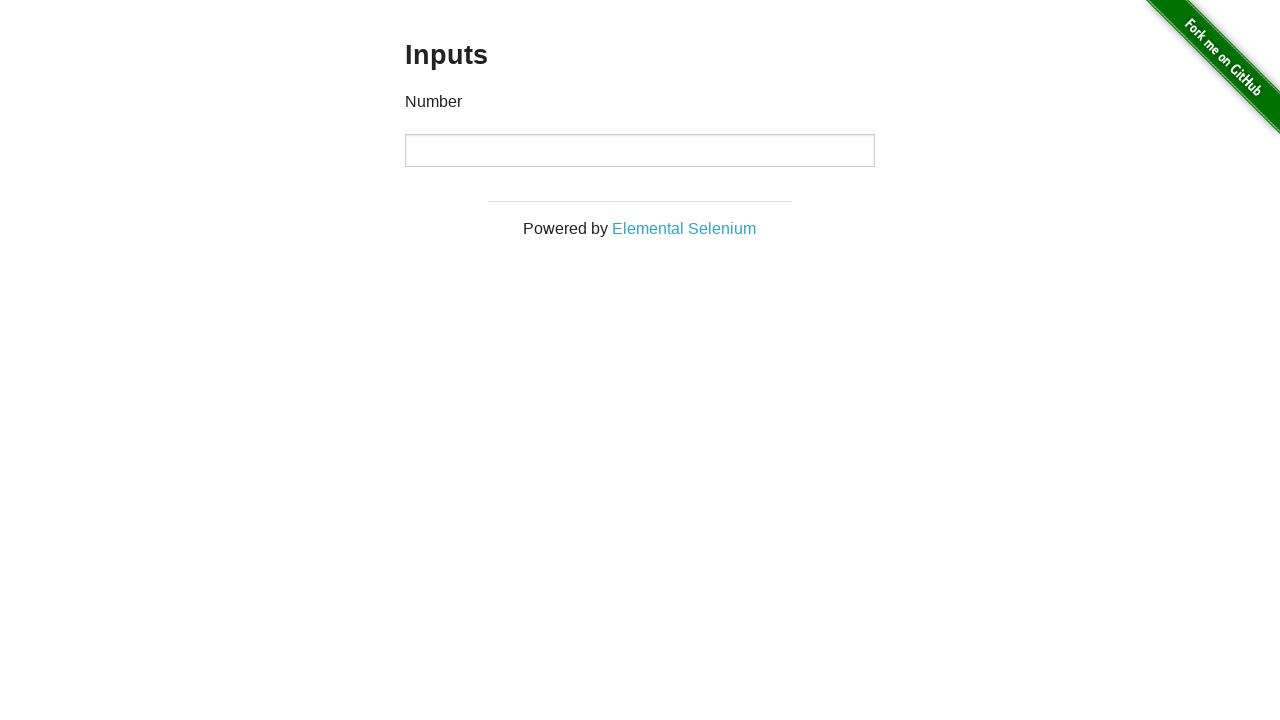

Entered number 5 in the number input field using keyboard input on input[type='number']
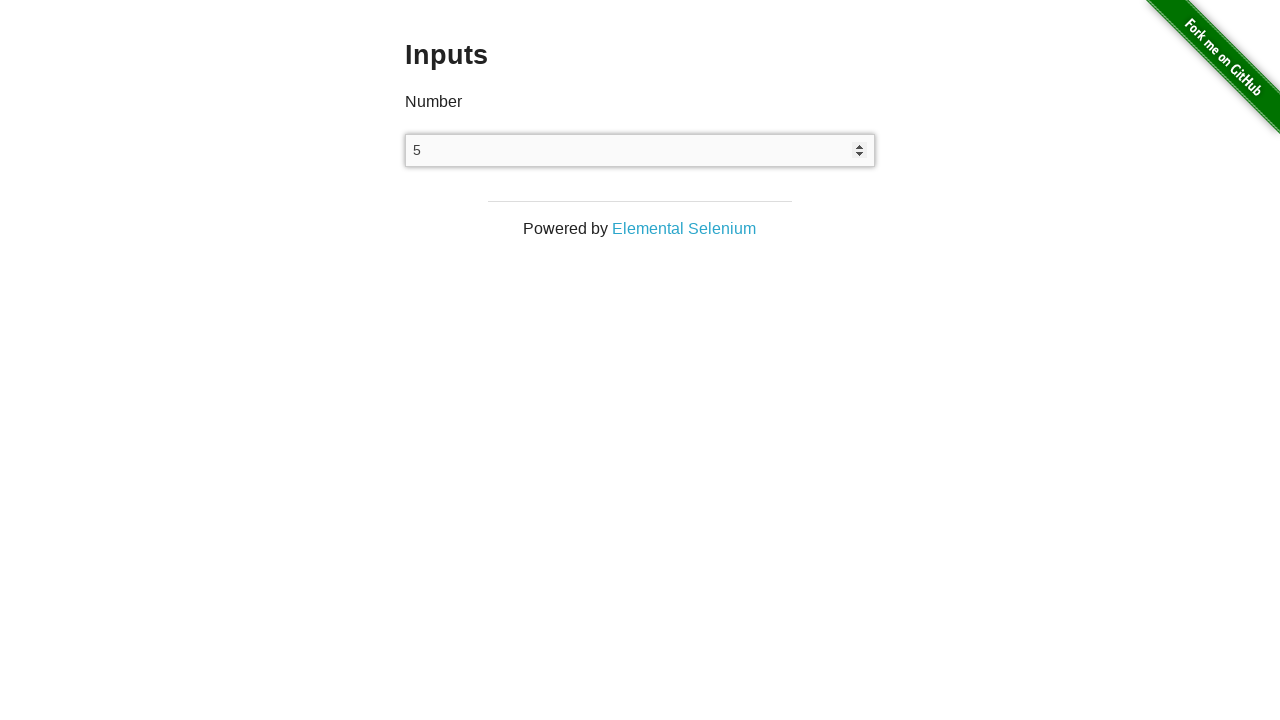

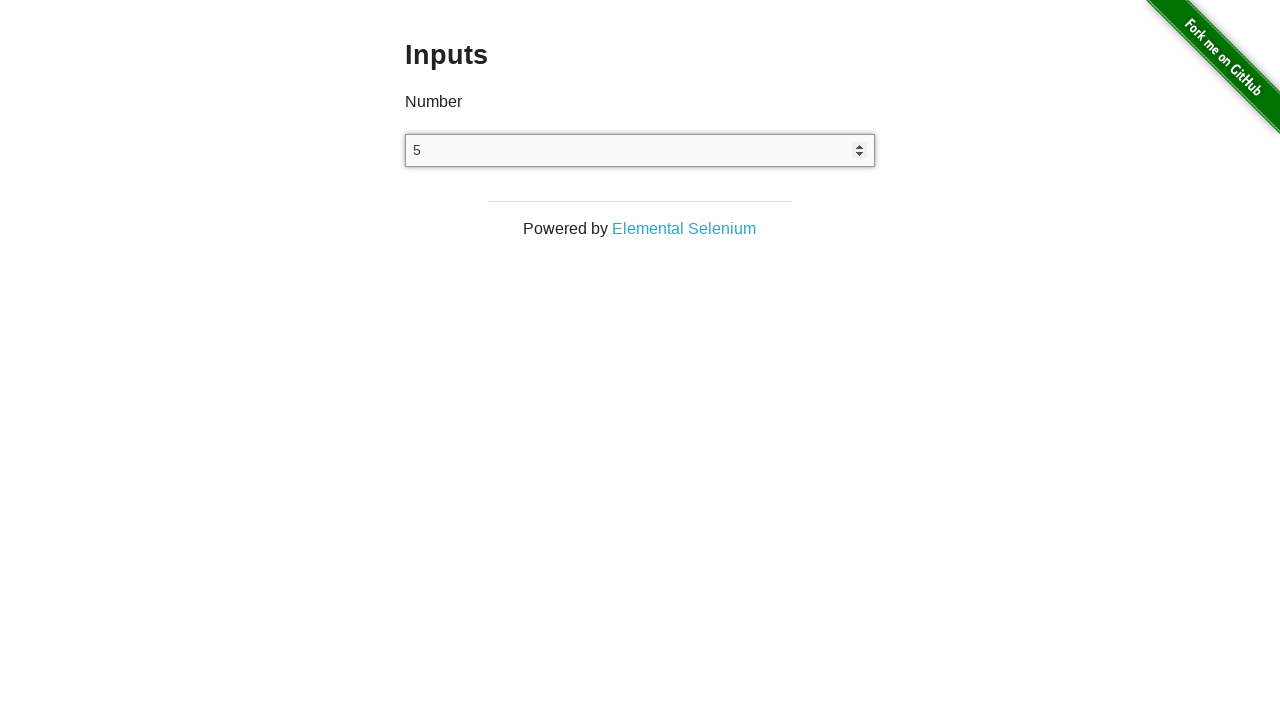